Tests action chain pauses by moving to an element, pausing, clicking and holding, pausing again, and sending keys

Starting URL: https://selenium.dev/selenium/web/mouse_interaction.html

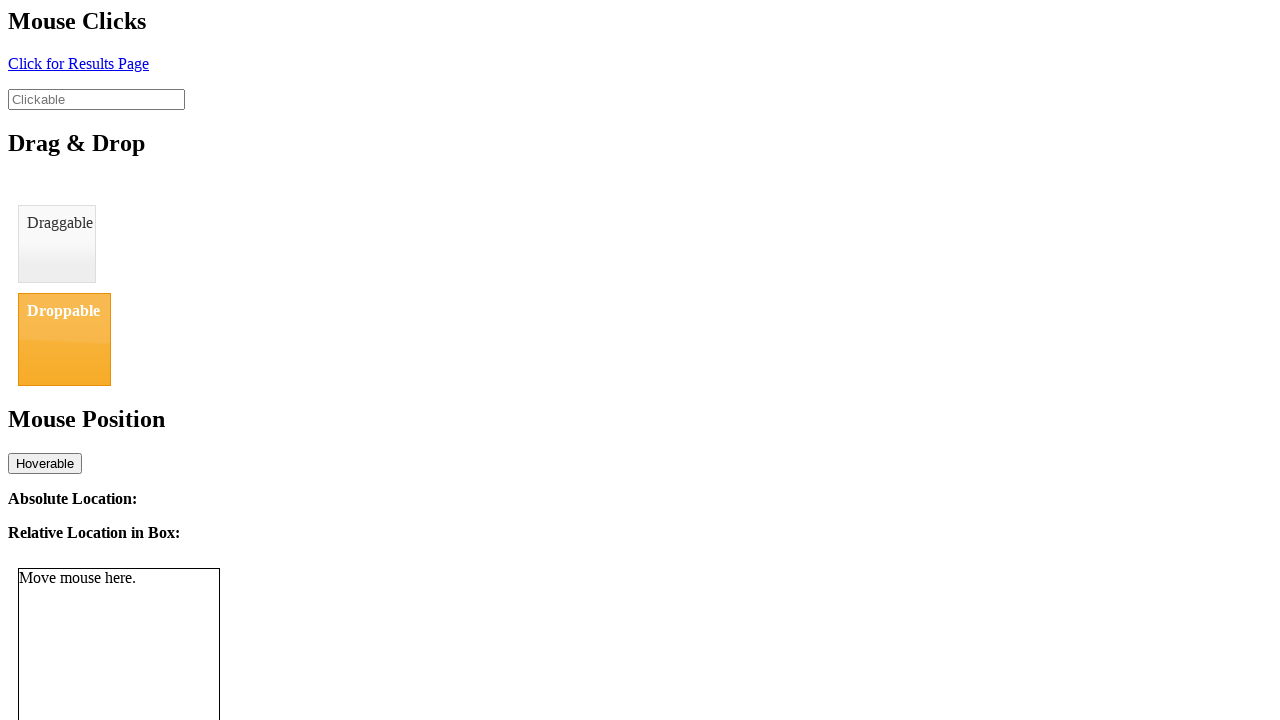

Hovered over clickable element at (96, 99) on #clickable
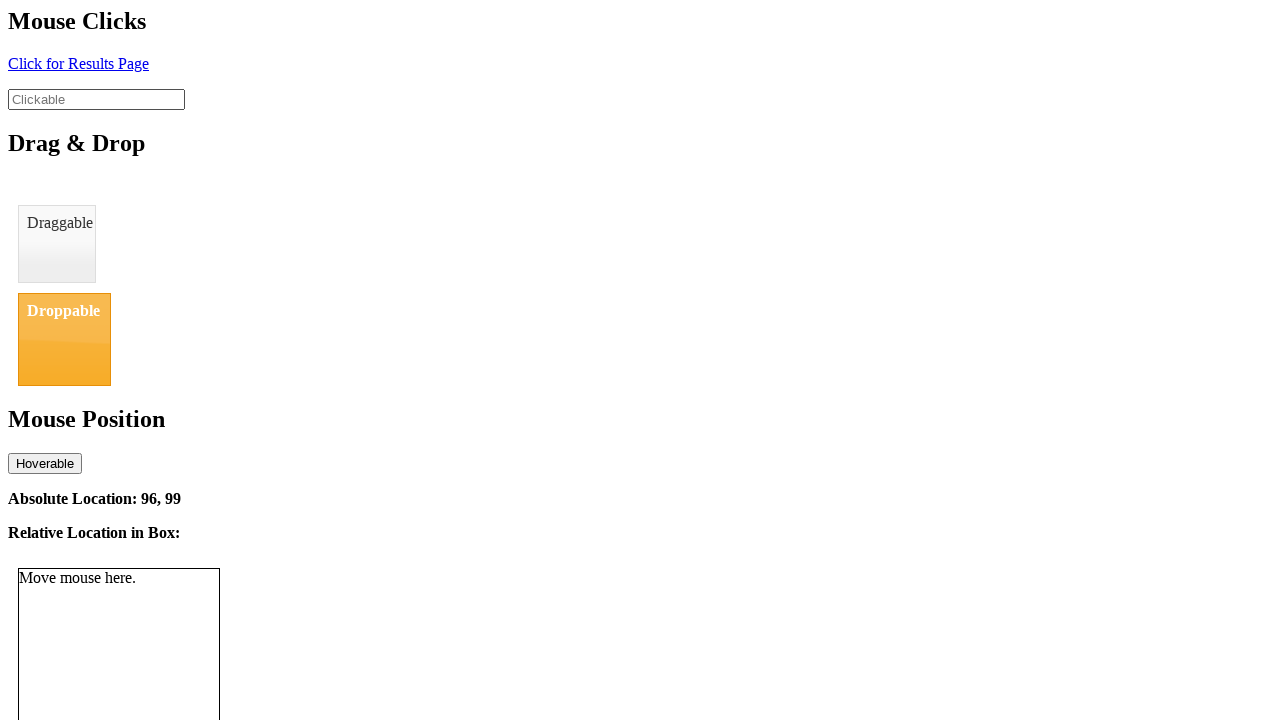

Paused for 1 second after hover
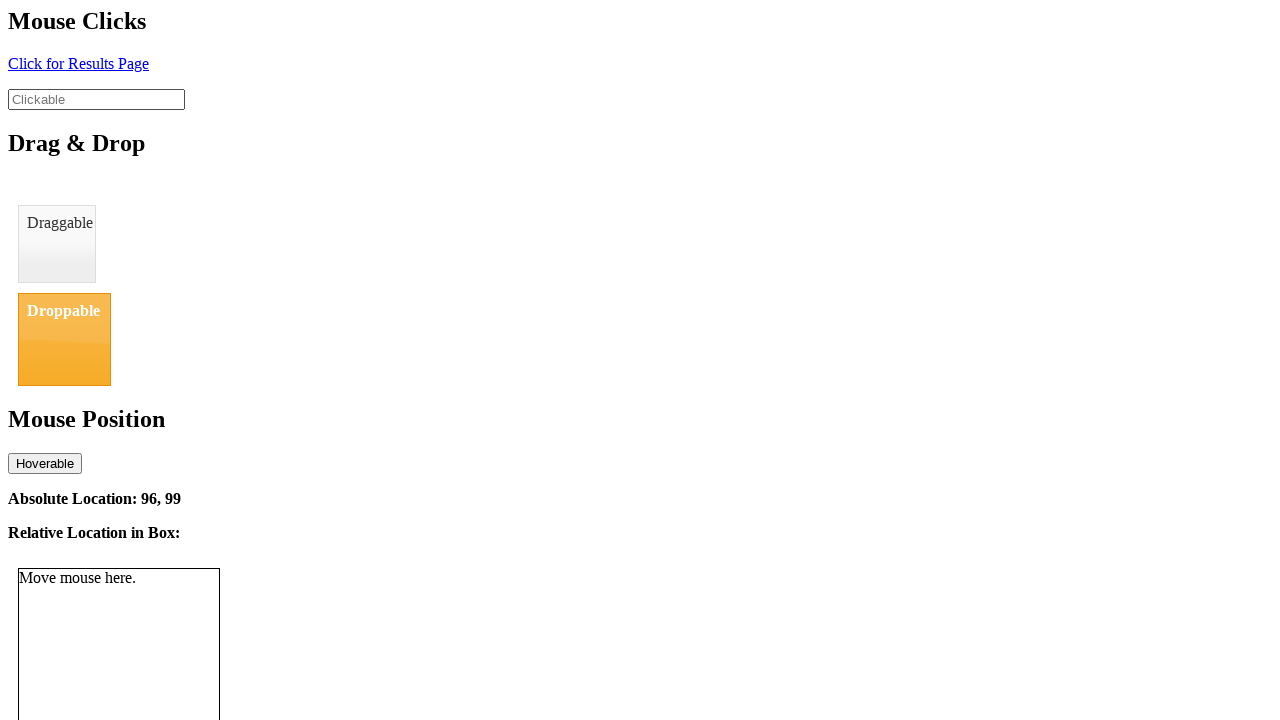

Mouse button pressed down at (96, 99)
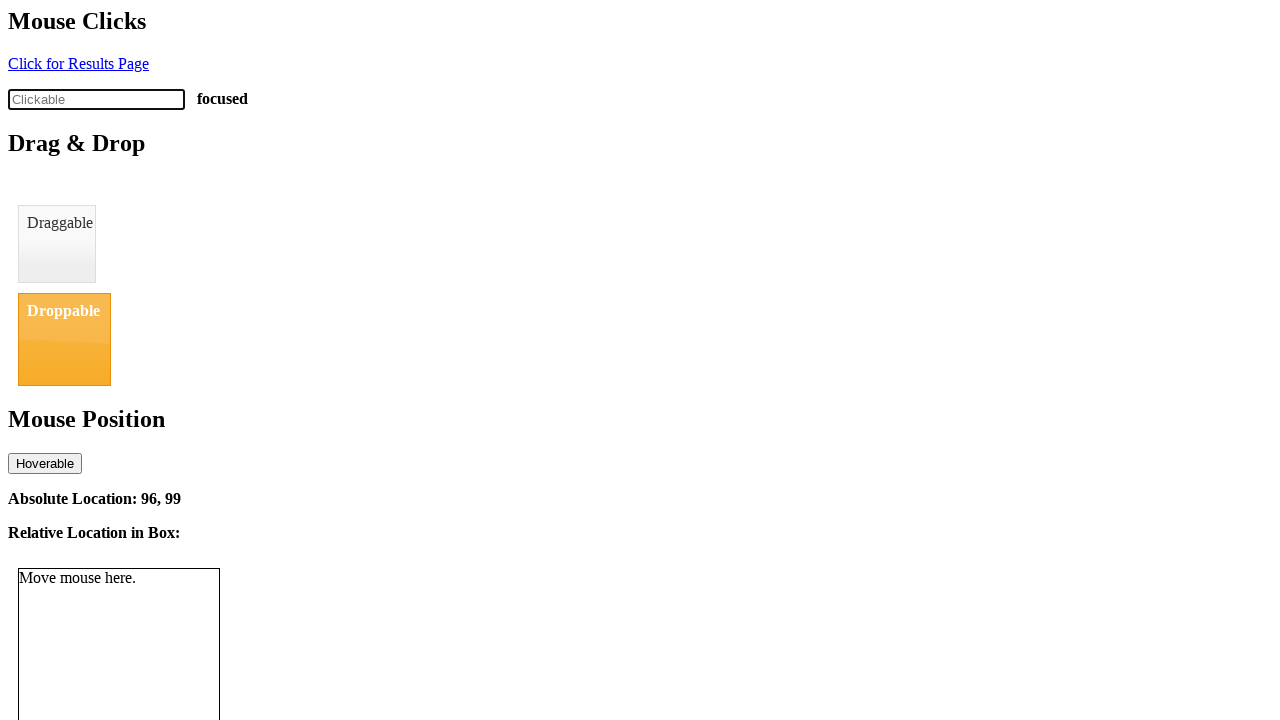

Paused for 1 second while holding mouse button
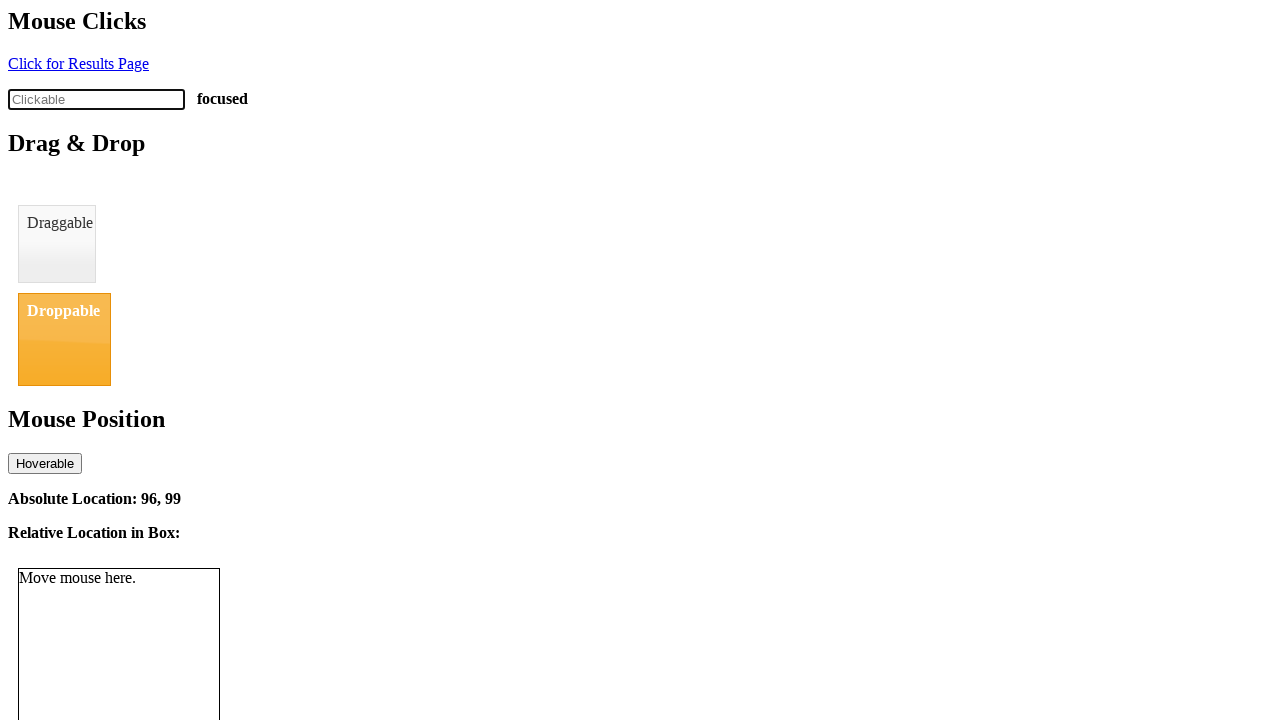

Typed 'abc' on keyboard
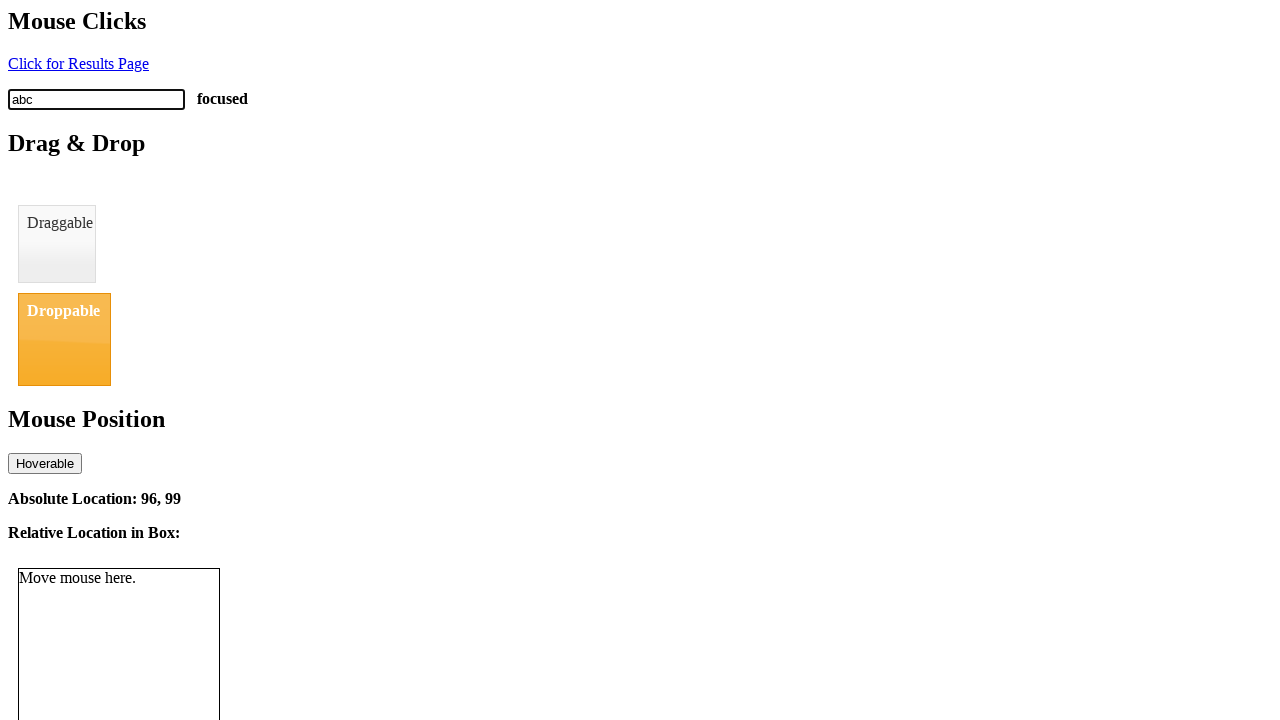

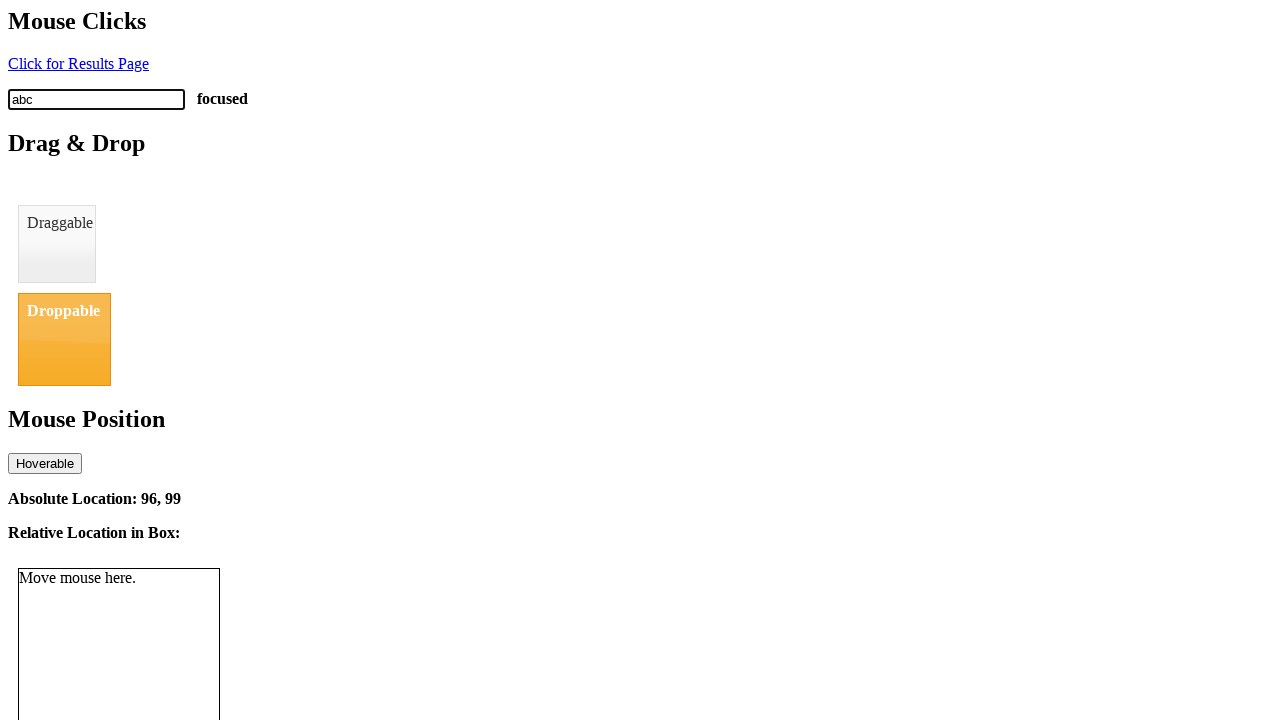